Navigates to Weibo homepage and maximizes the browser window

Starting URL: https://weibo.com/

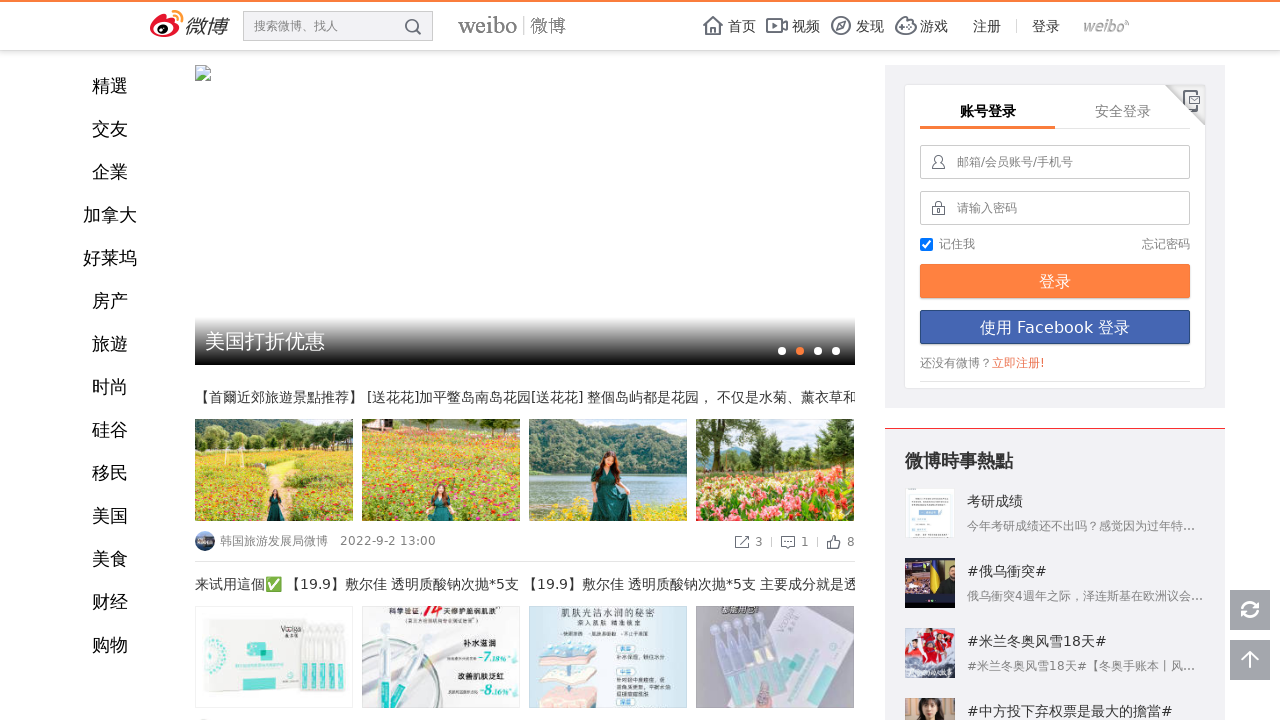

Navigated to Weibo homepage
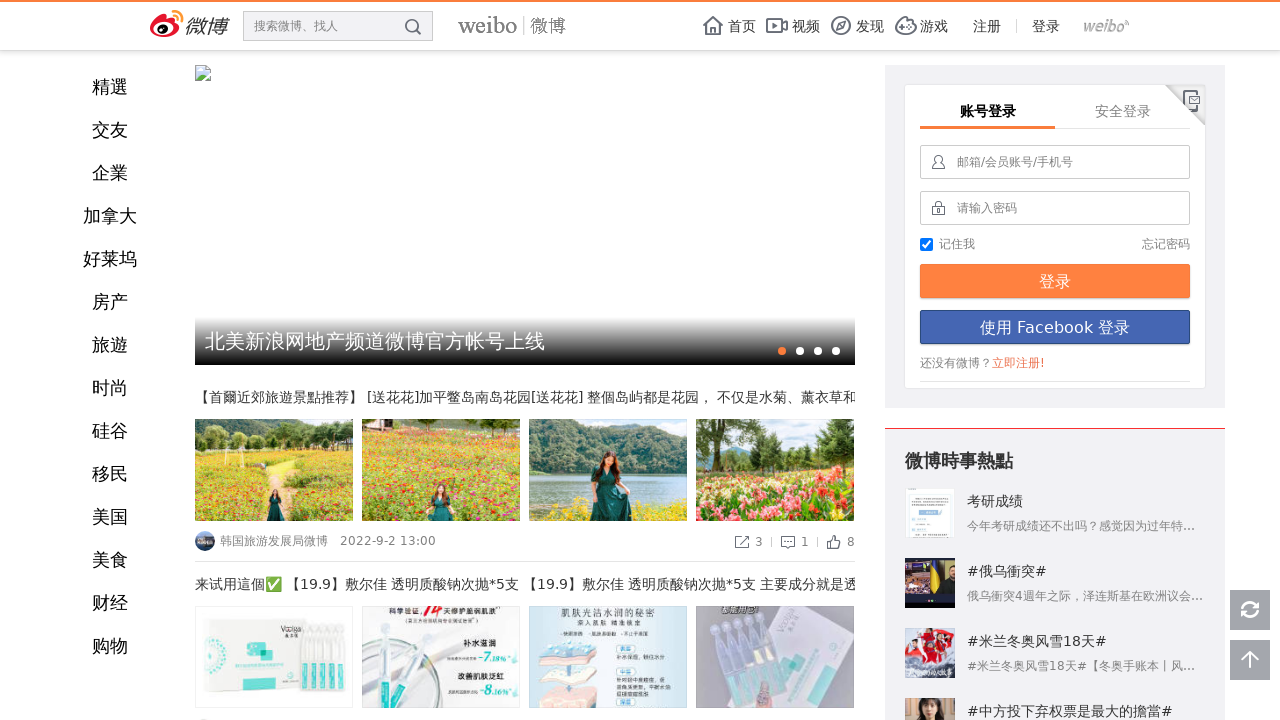

Page loaded and network idle
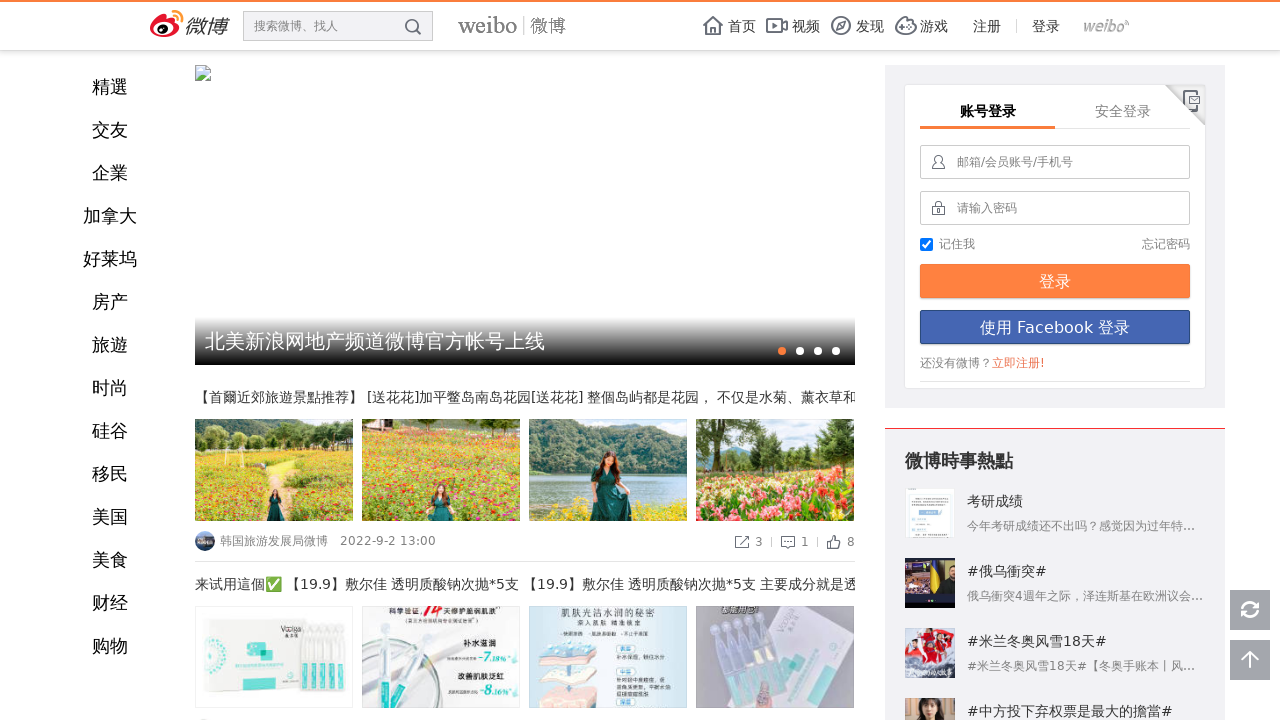

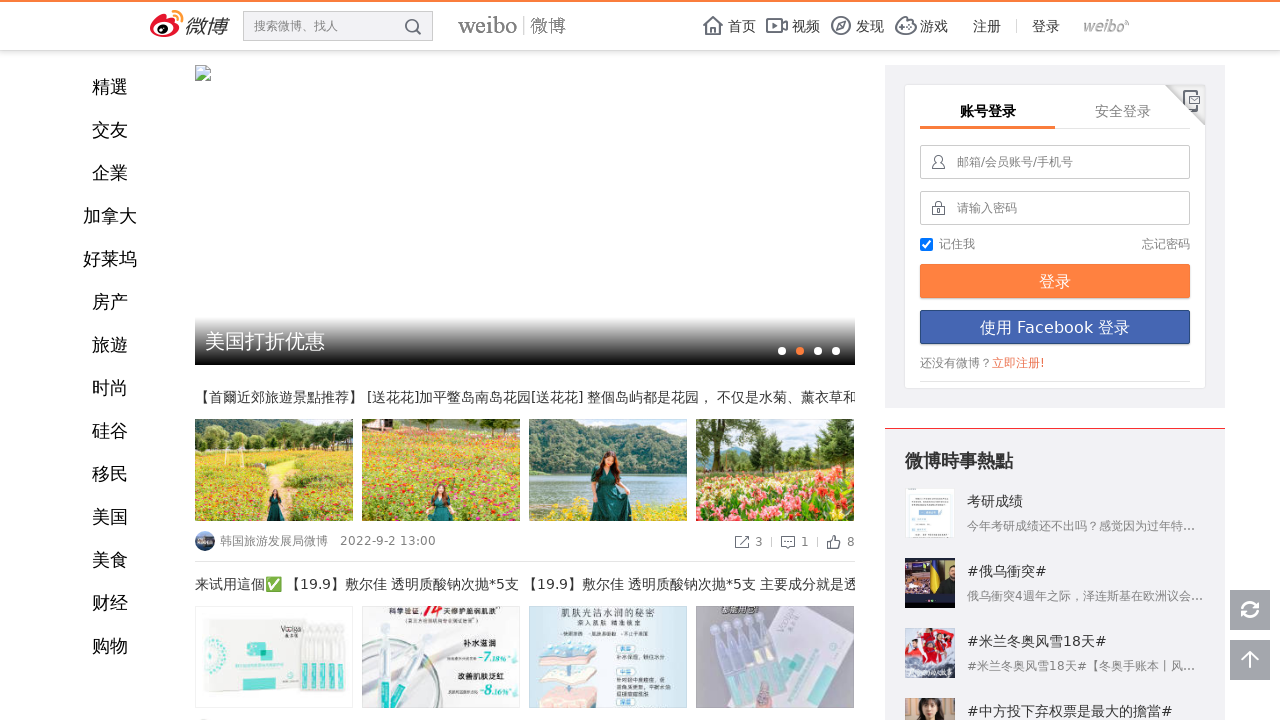